Tests the number input field by entering a number, clicking the result button, and verifying the output

Starting URL: https://kristinek.github.io/site/examples/actions

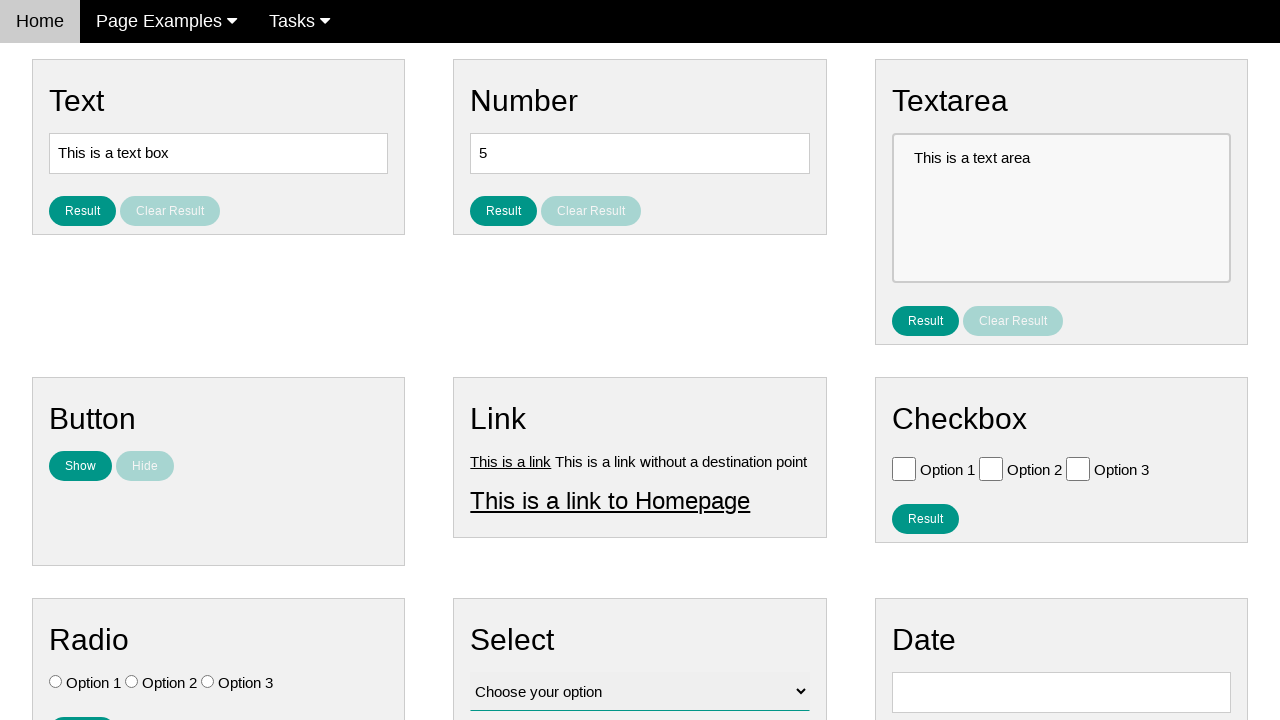

Cleared the number input field on #number
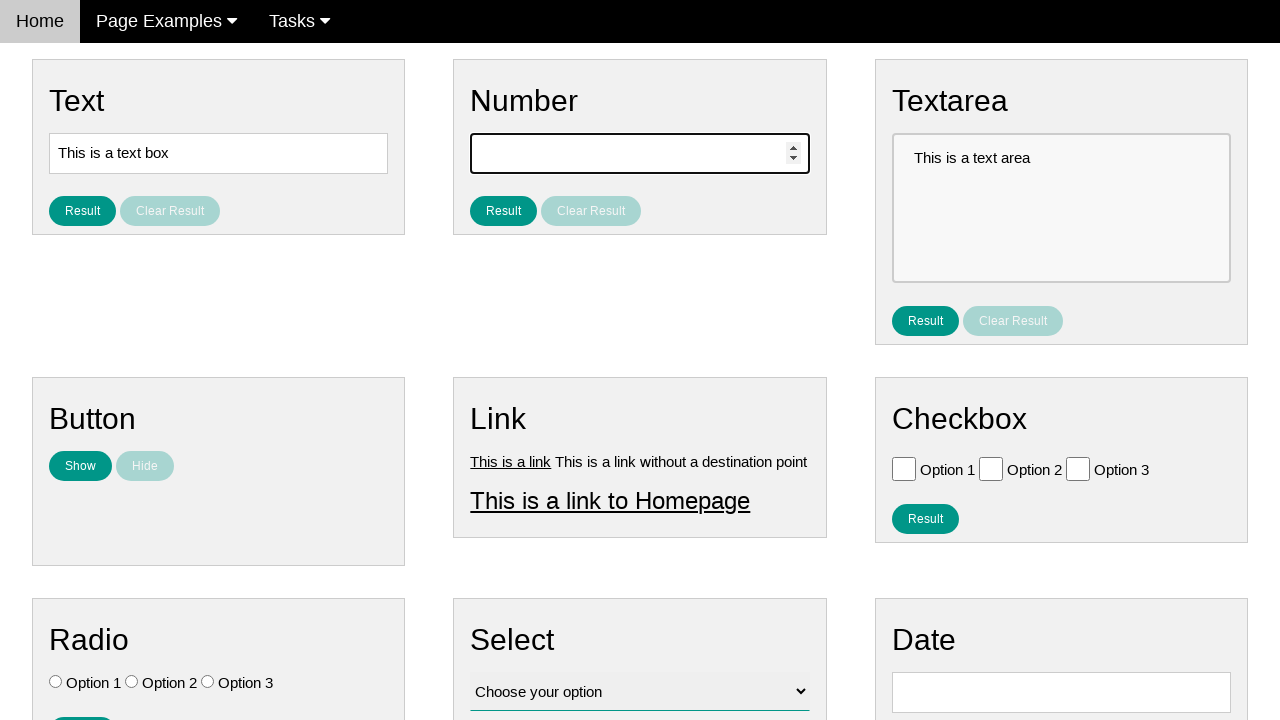

Filled number input field with '42' on #number
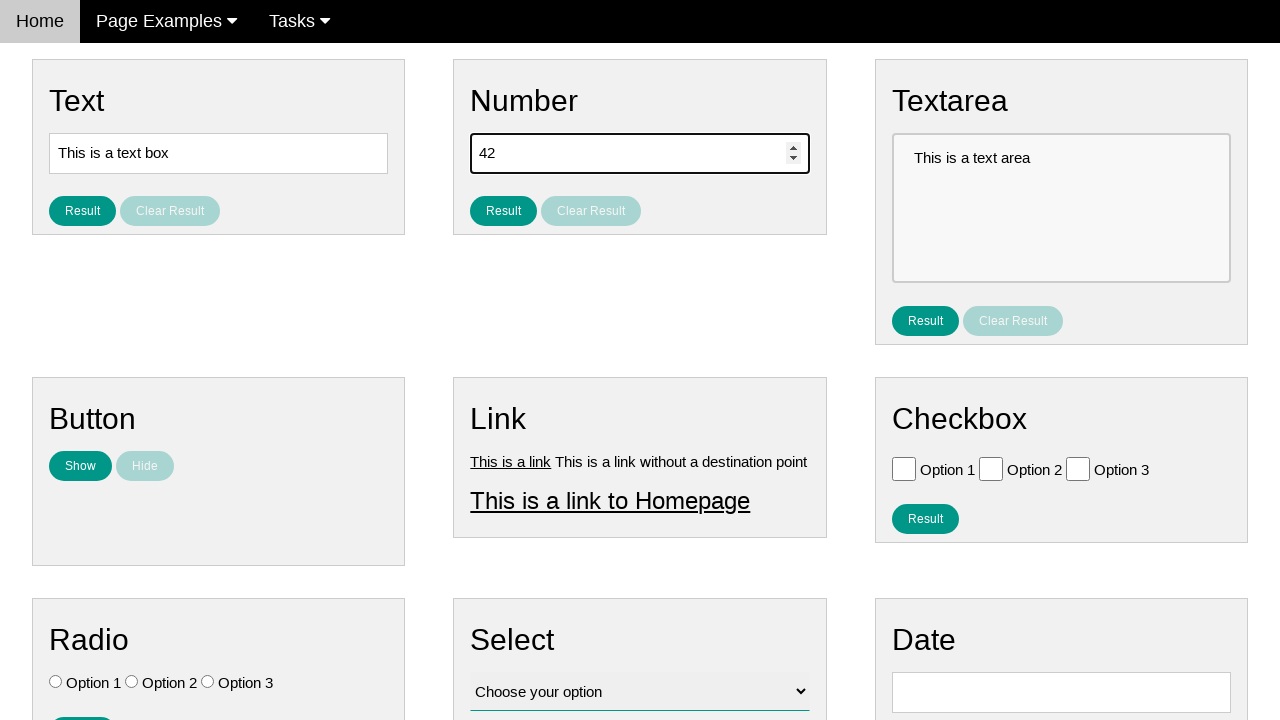

Clicked the result button for number field at (504, 211) on #result_button_number
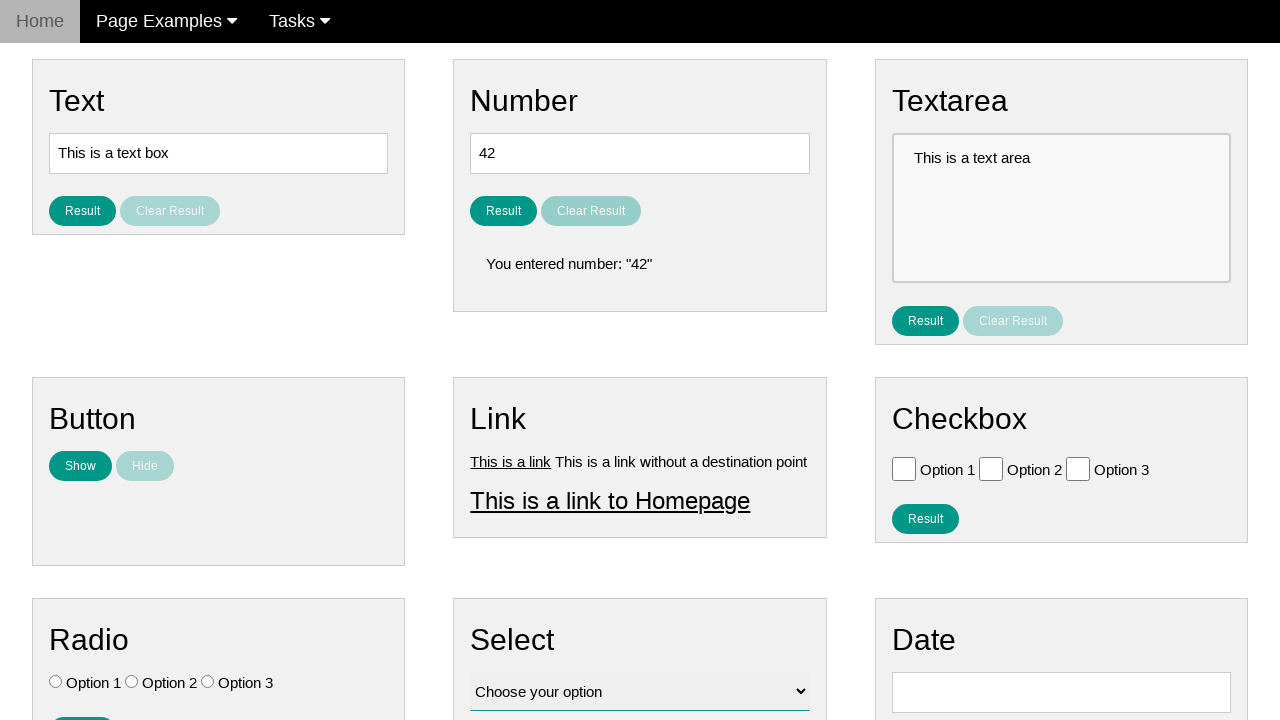

Number result displayed on page
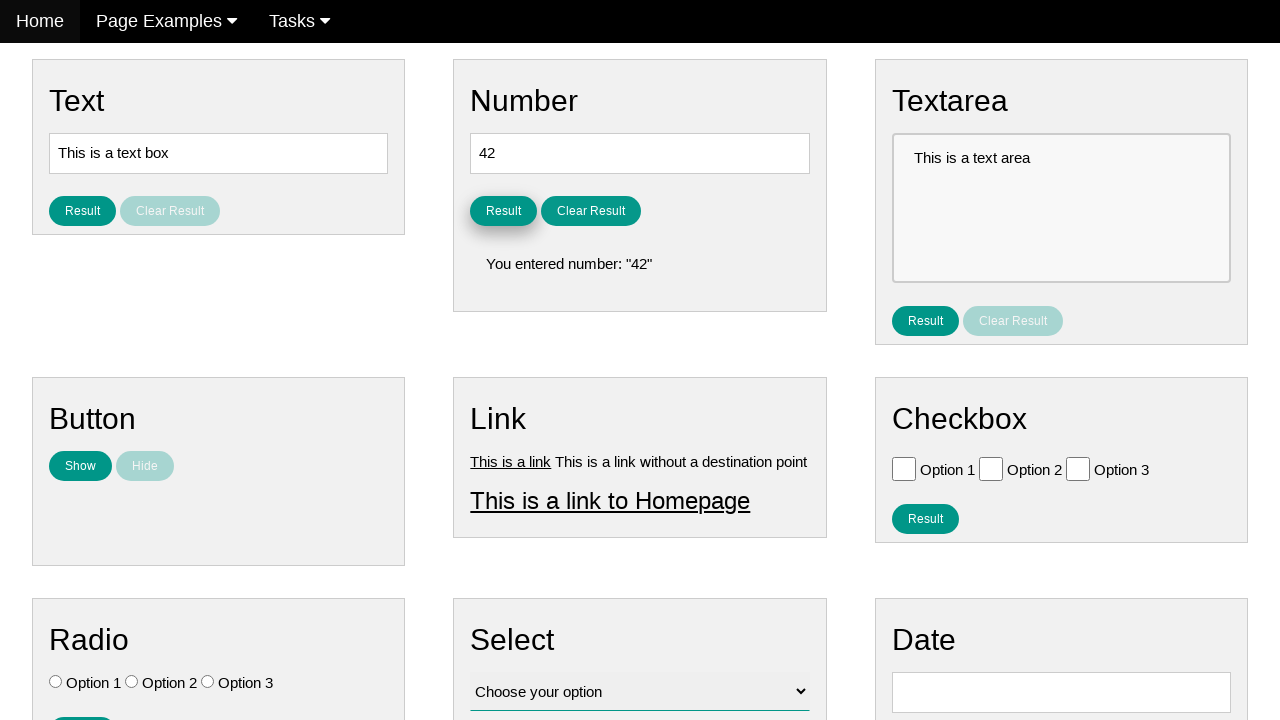

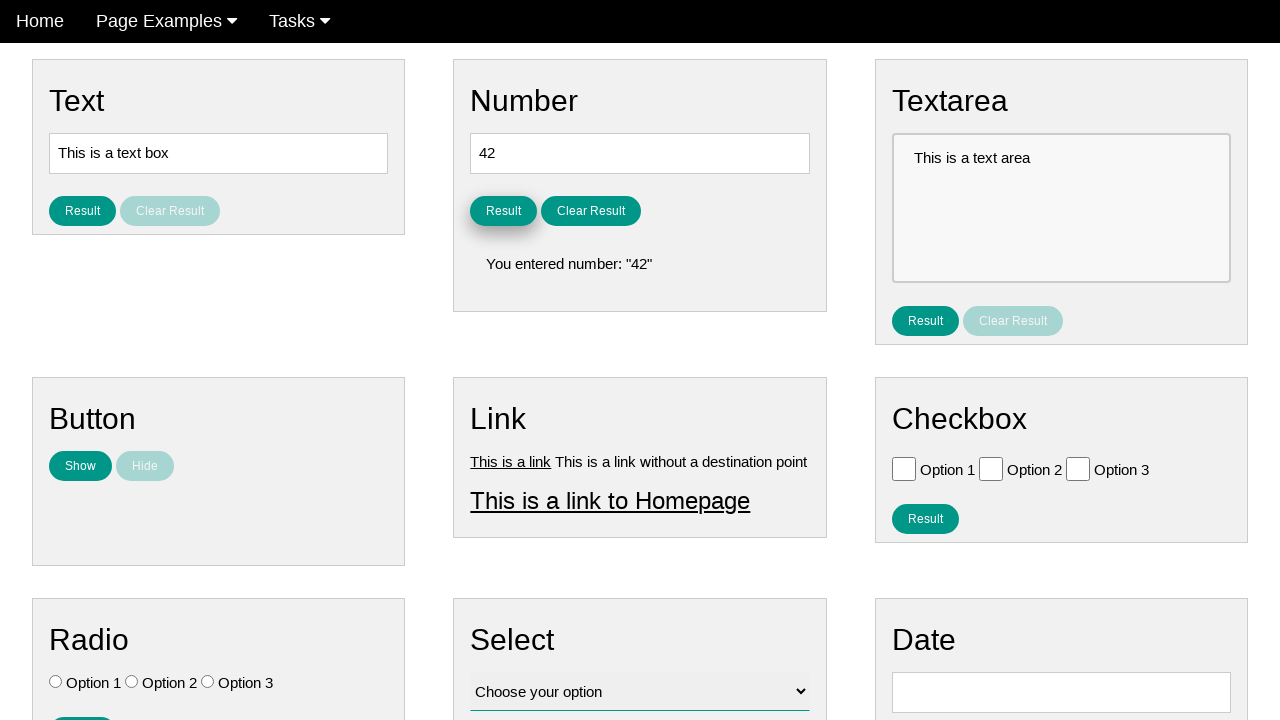